Navigates to Demoblaze demo store website and validates the page title and URL are correct.

Starting URL: https://demoblaze.com/

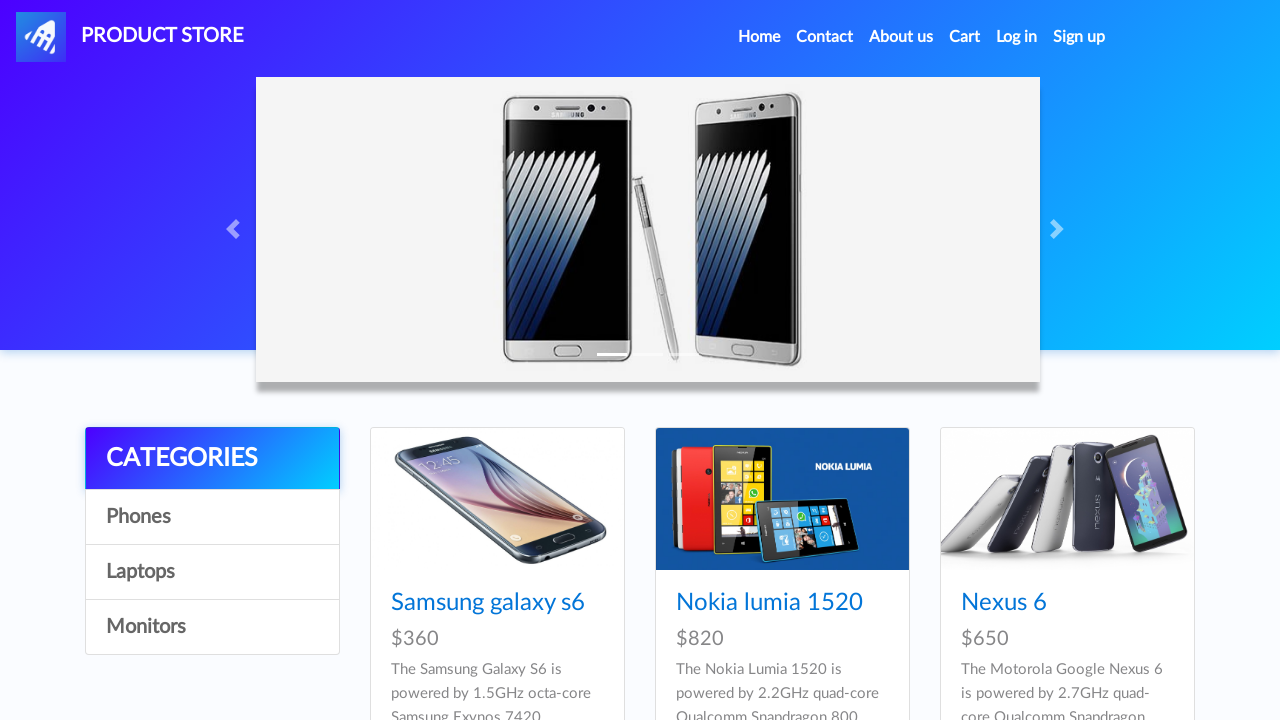

Retrieved page title
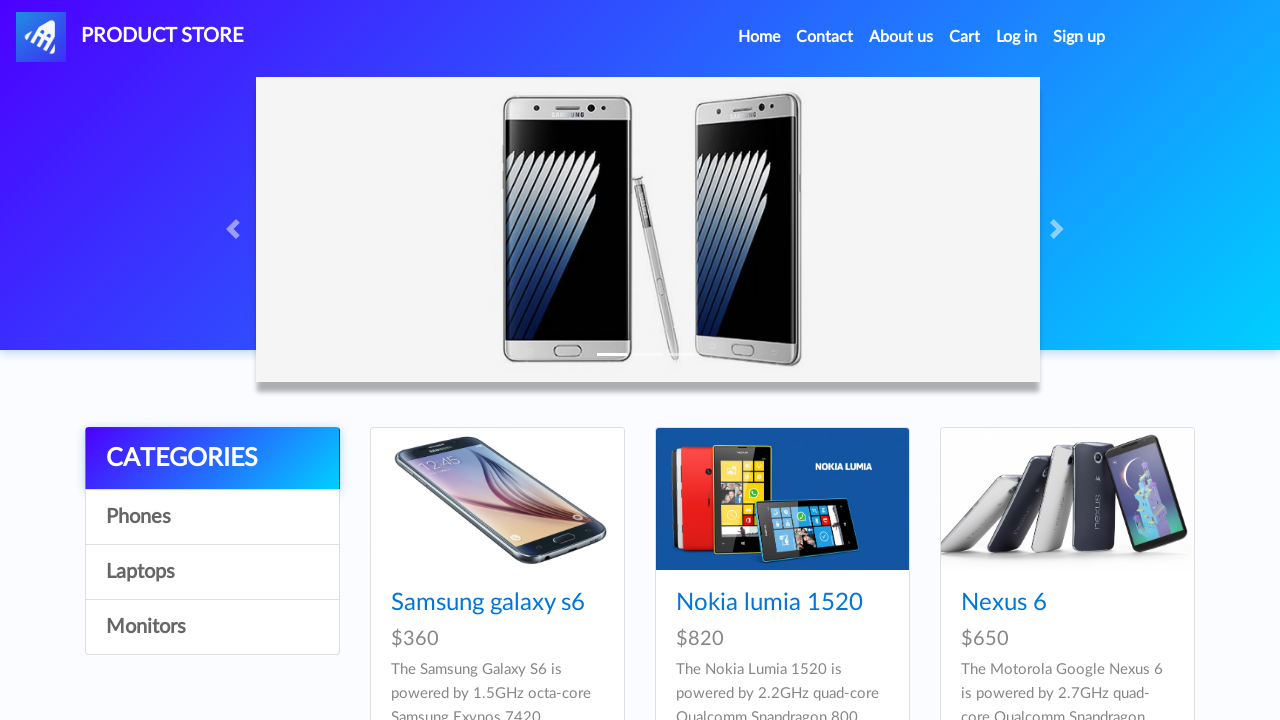

Validated page title is 'STORE'
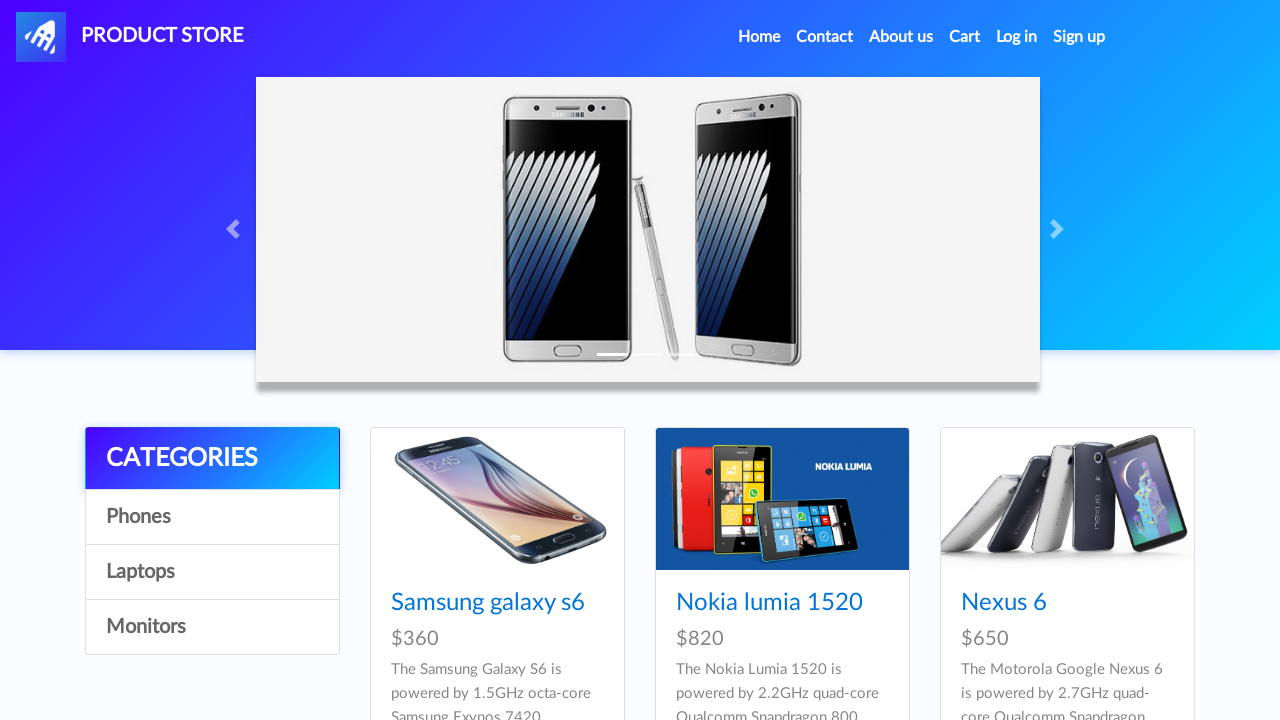

Retrieved page URL
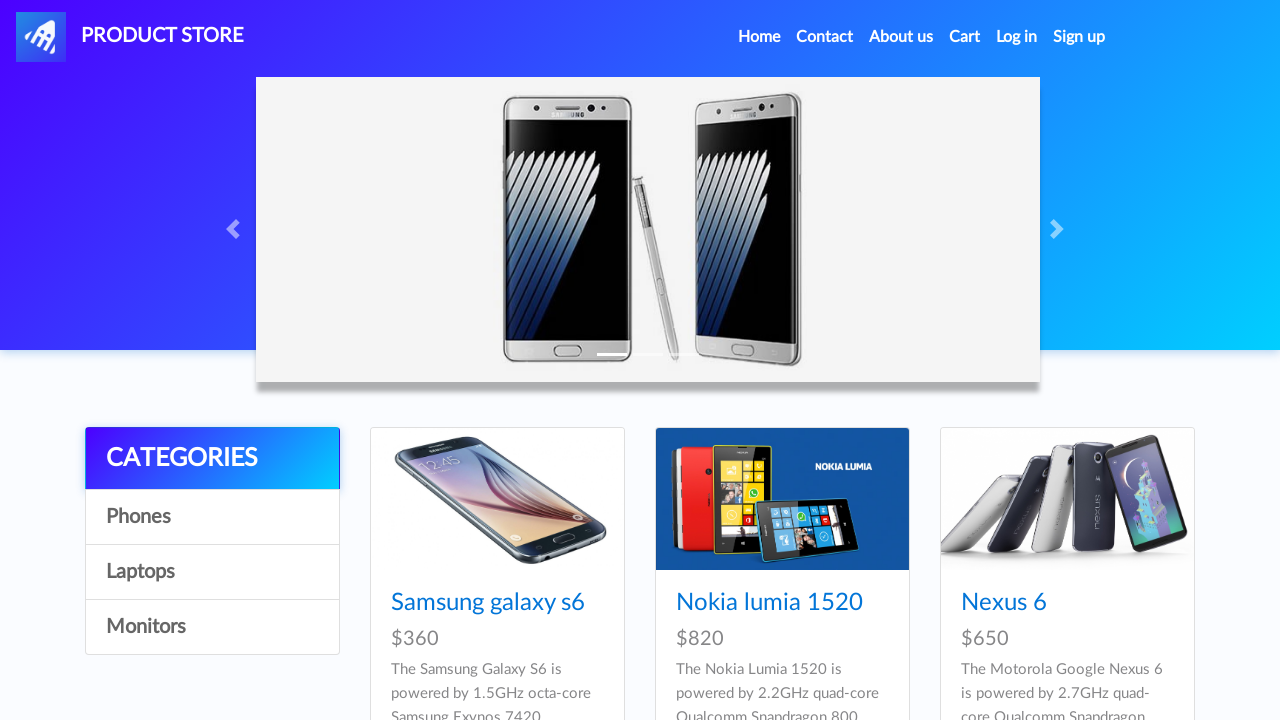

Validated page URL is 'https://demoblaze.com/'
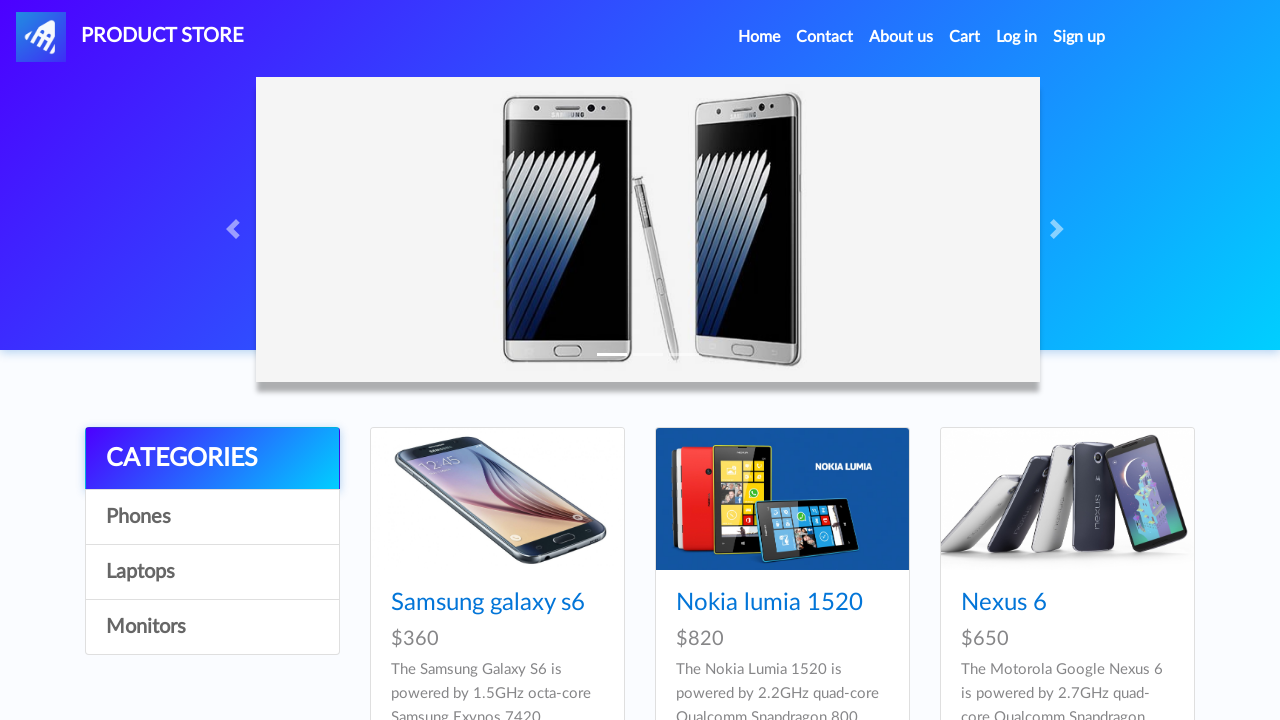

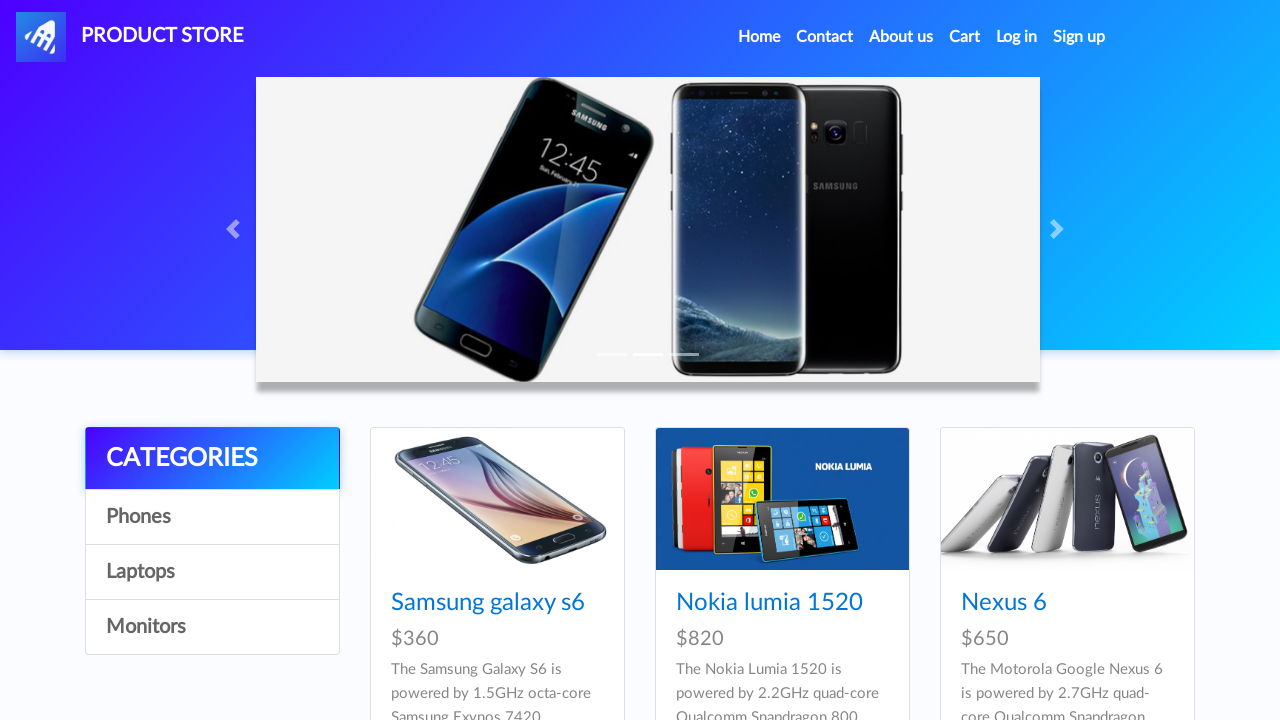